Tests AJAX functionality on W3Schools demo page by clicking a button to trigger an AJAX request and measuring async script execution timing

Starting URL: https://www.w3schools.com/xml/tryit.asp?filename=tryajax_first

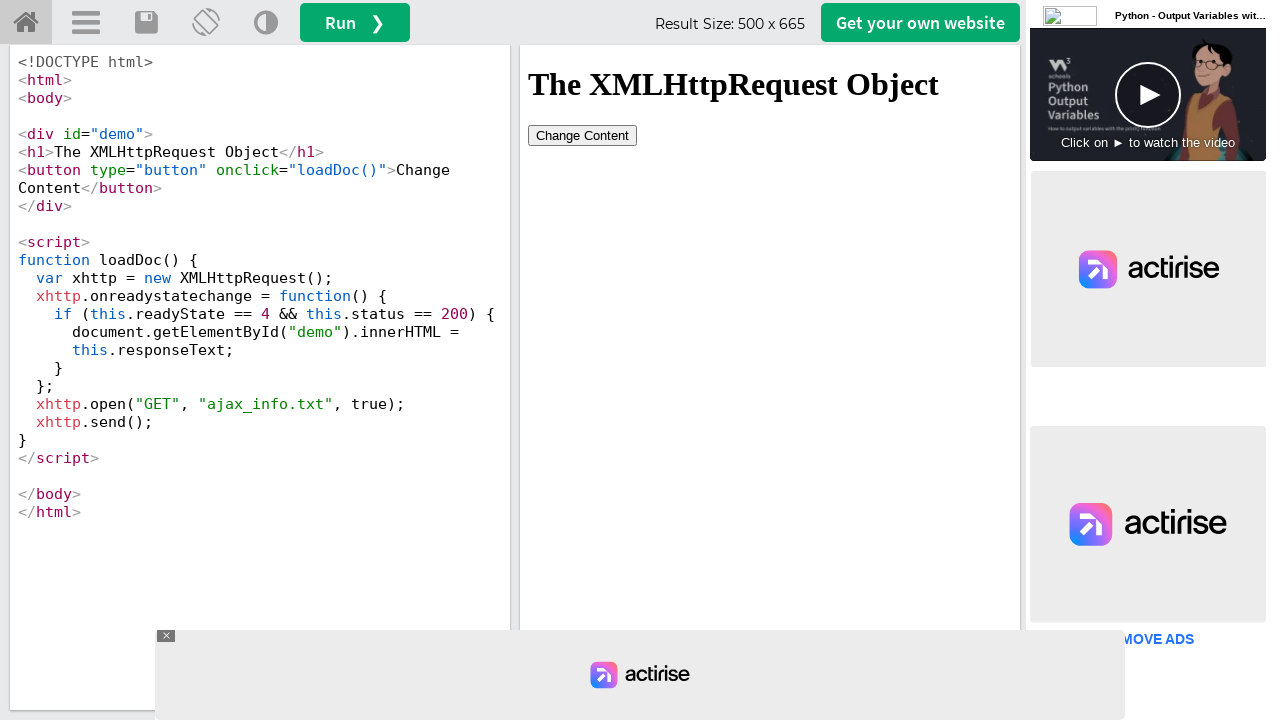

Located iframe containing the AJAX demo
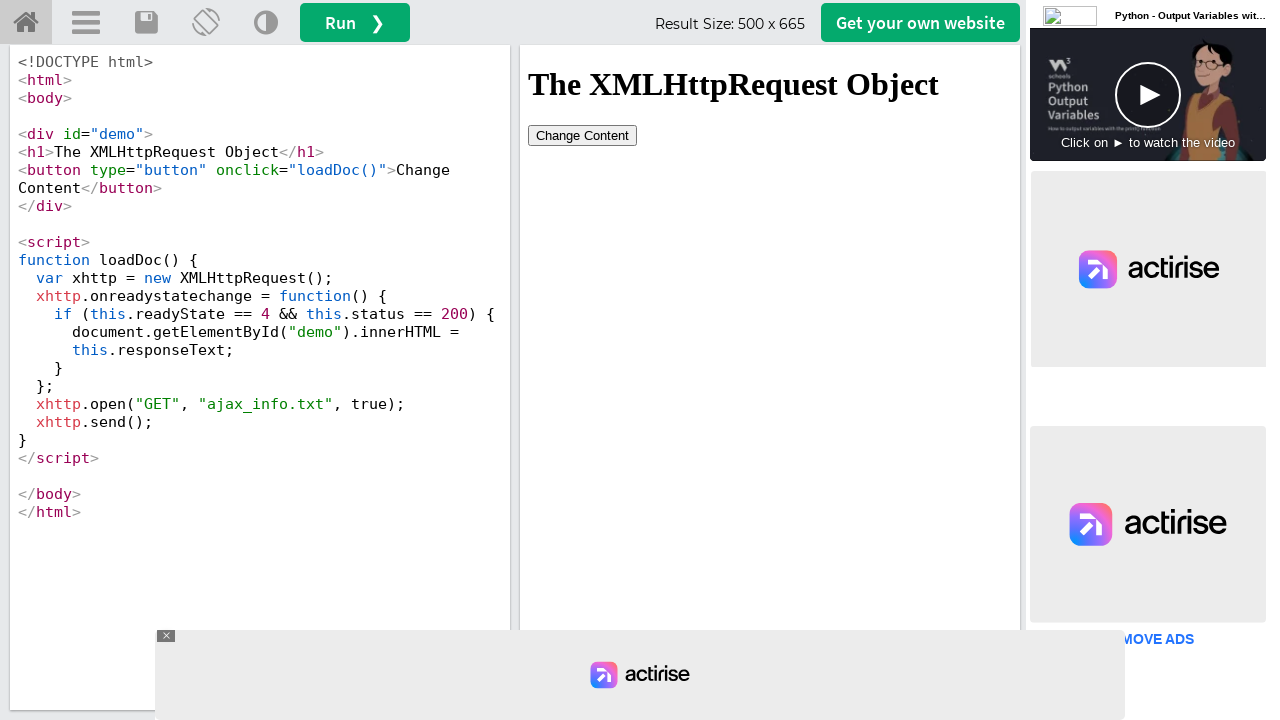

Clicked button to trigger AJAX request at (582, 135) on iframe#iframeResult >> internal:control=enter-frame >> #demo button
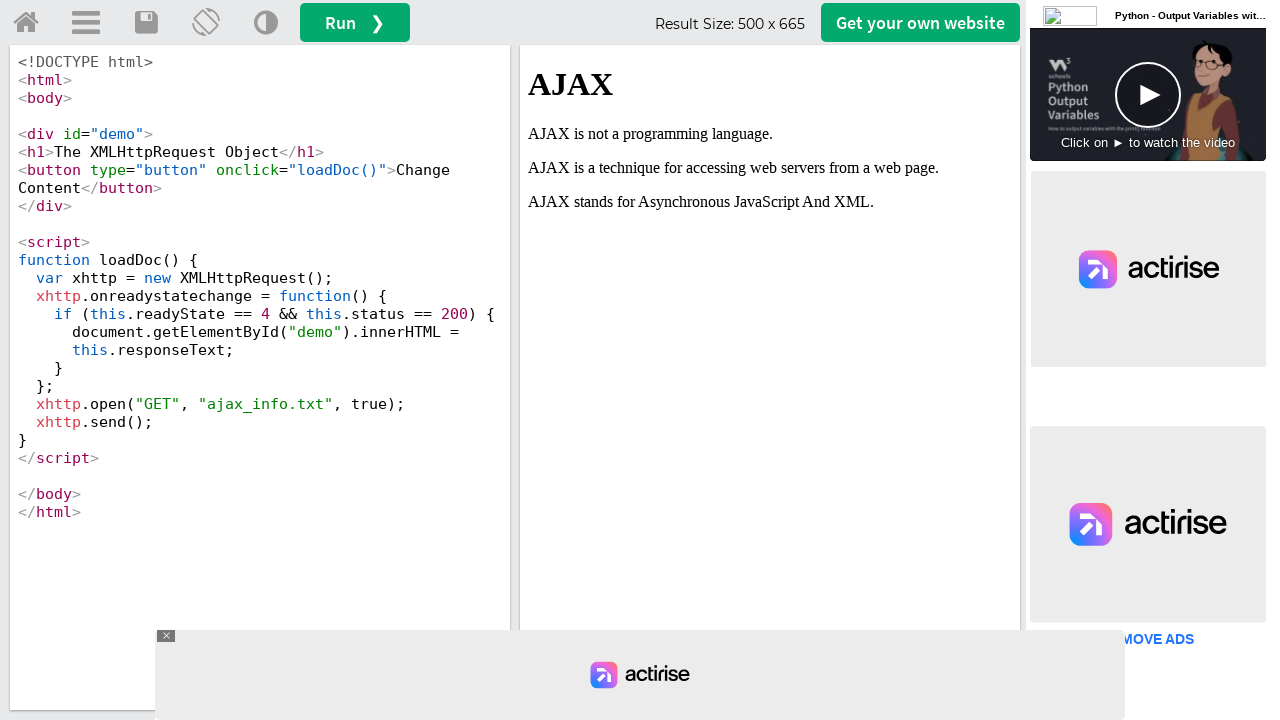

AJAX response became visible after async request completed
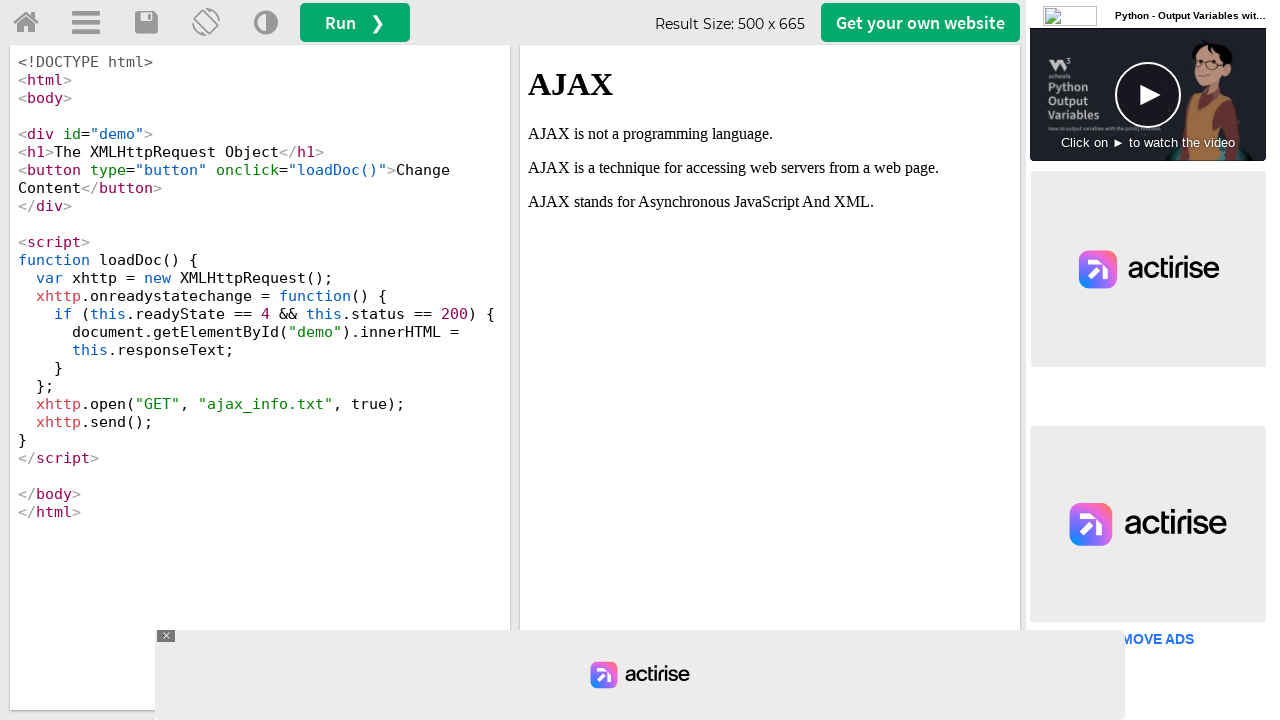

Executed 5 second async script to measure async execution timing
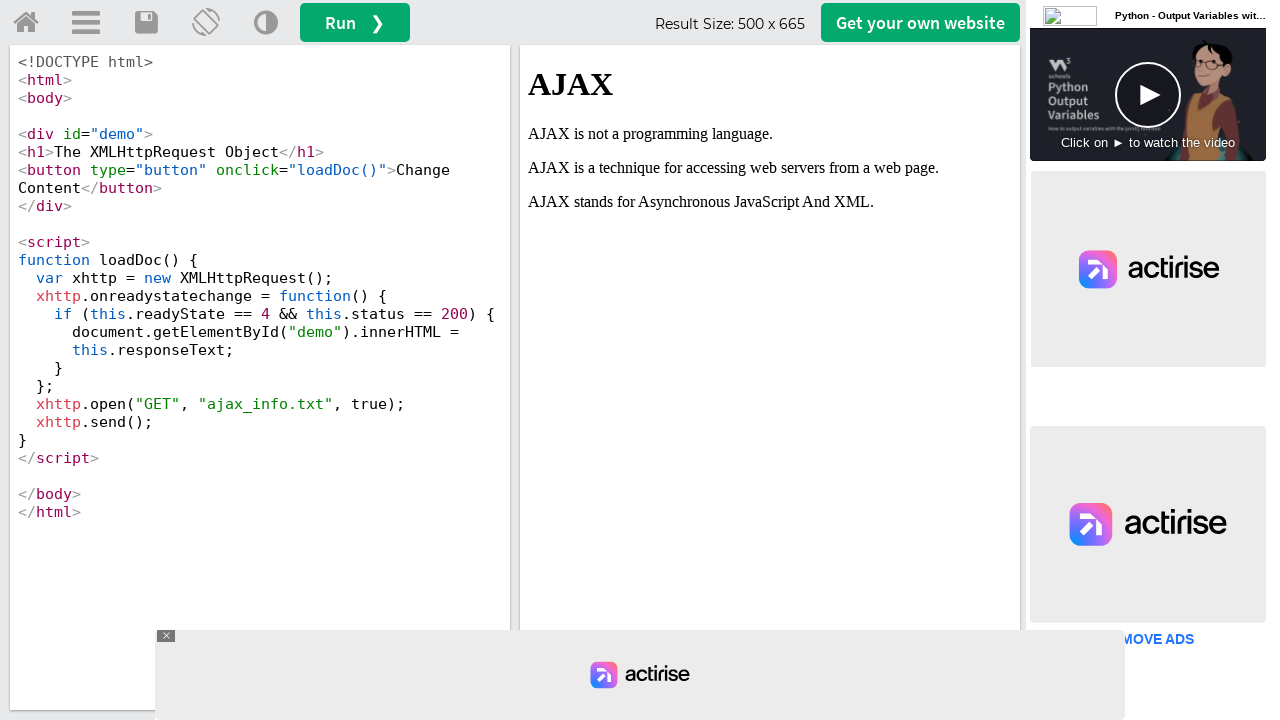

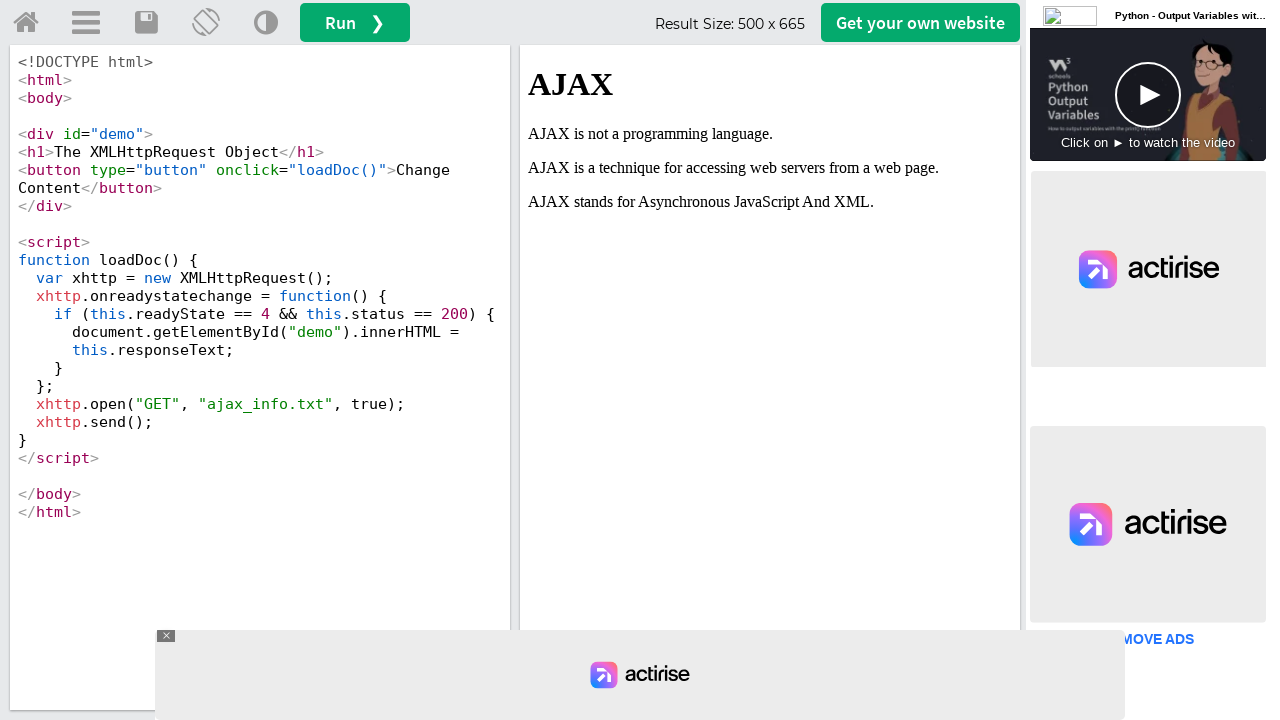